Navigates to JPL Space page and clicks the full image button to display the featured Mars image

Starting URL: https://data-class-jpl-space.s3.amazonaws.com/JPL_Space/index.html

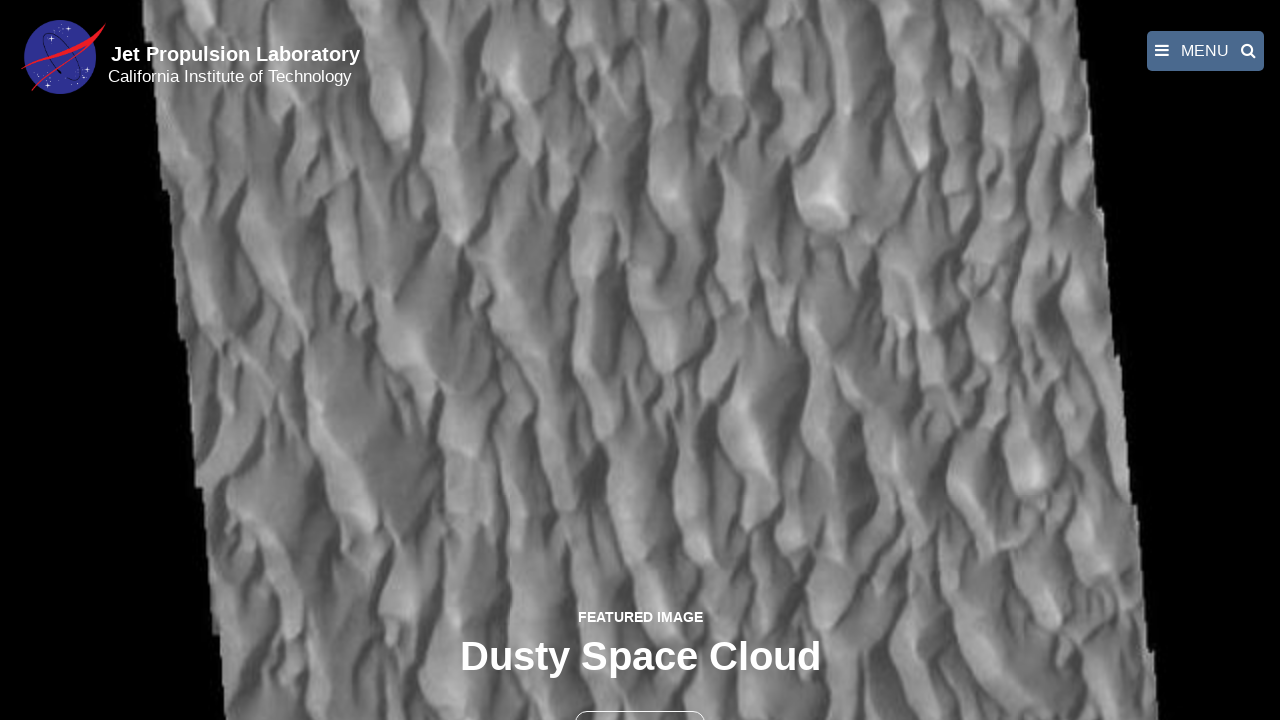

Navigated to JPL Space page
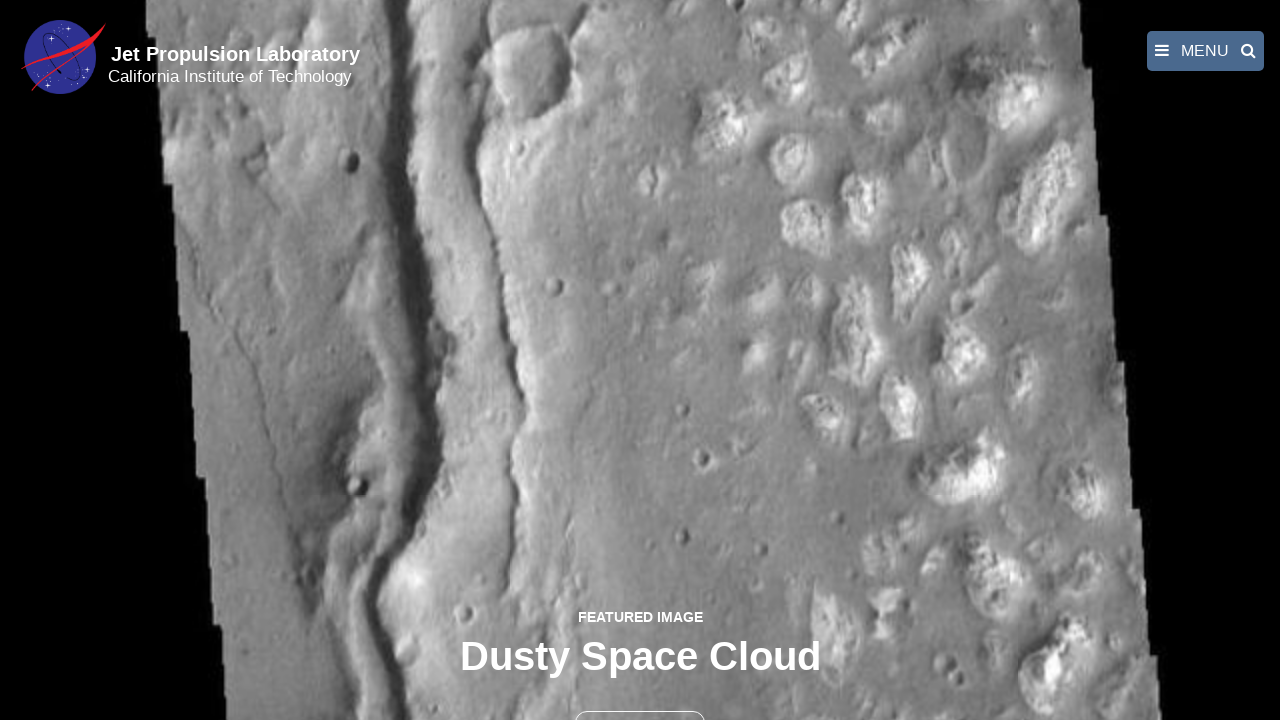

Clicked the full image button to display featured Mars image at (640, 699) on button >> nth=1
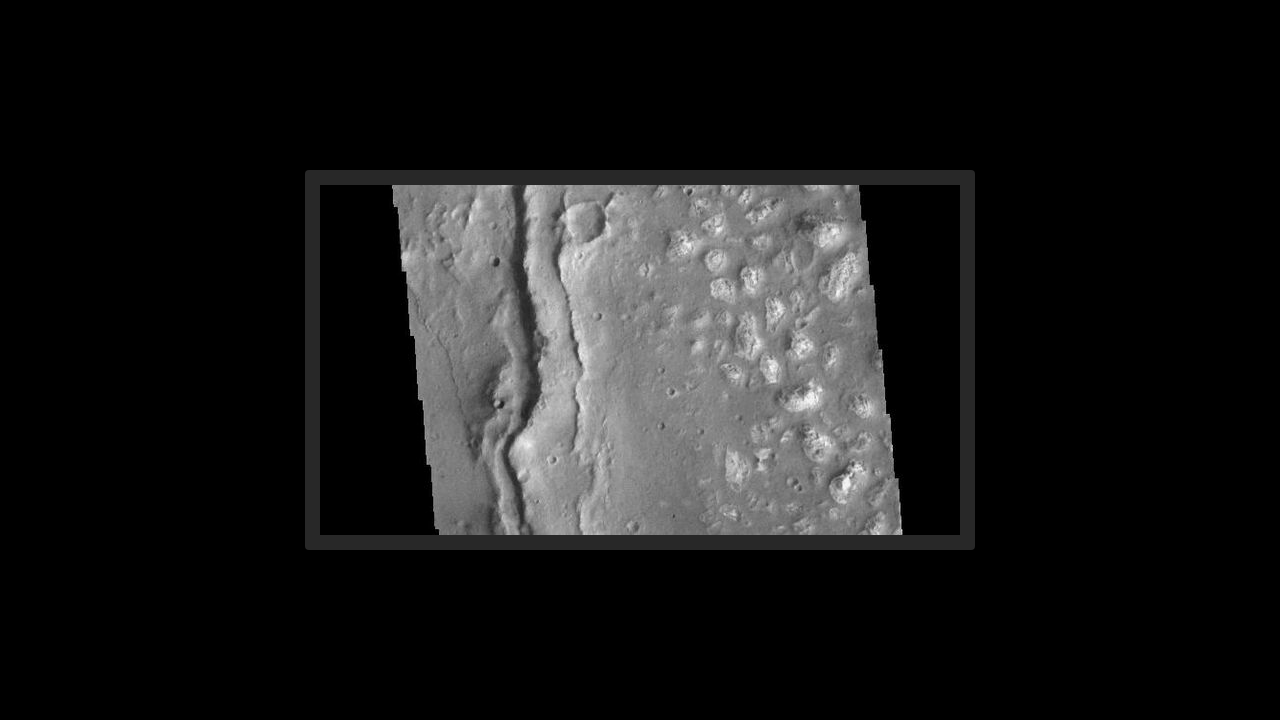

Featured Mars image loaded in fancybox
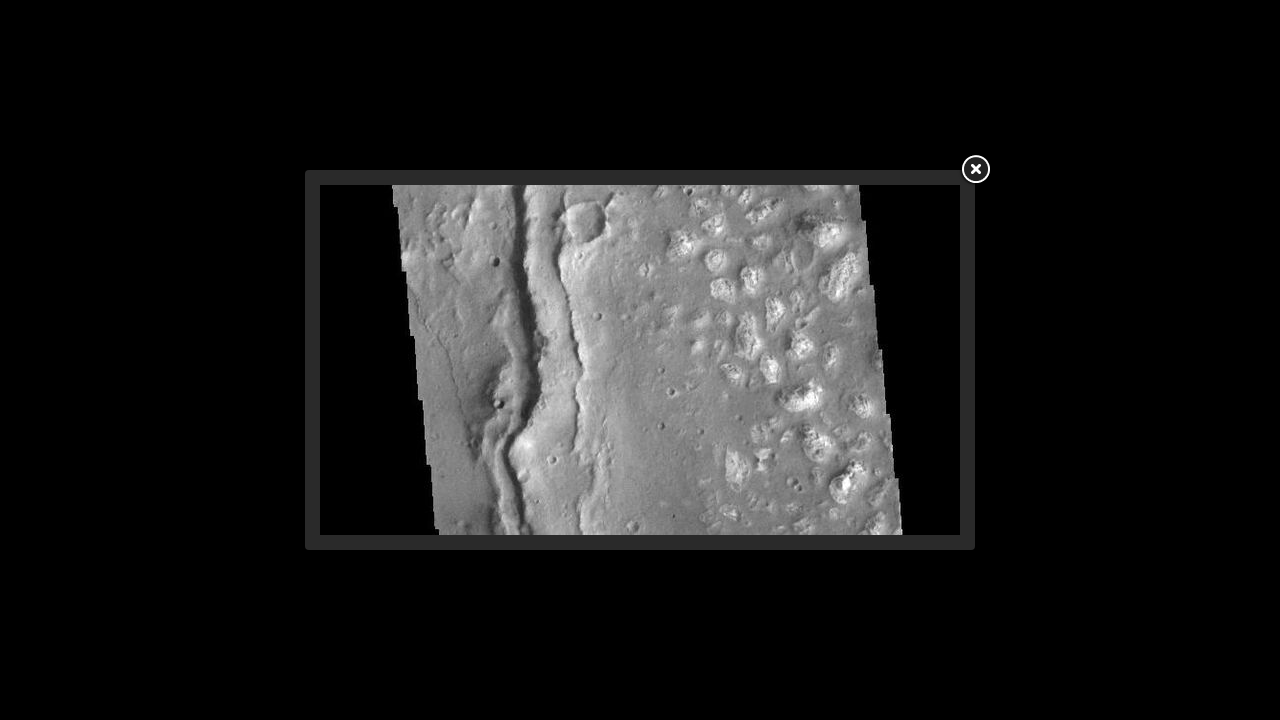

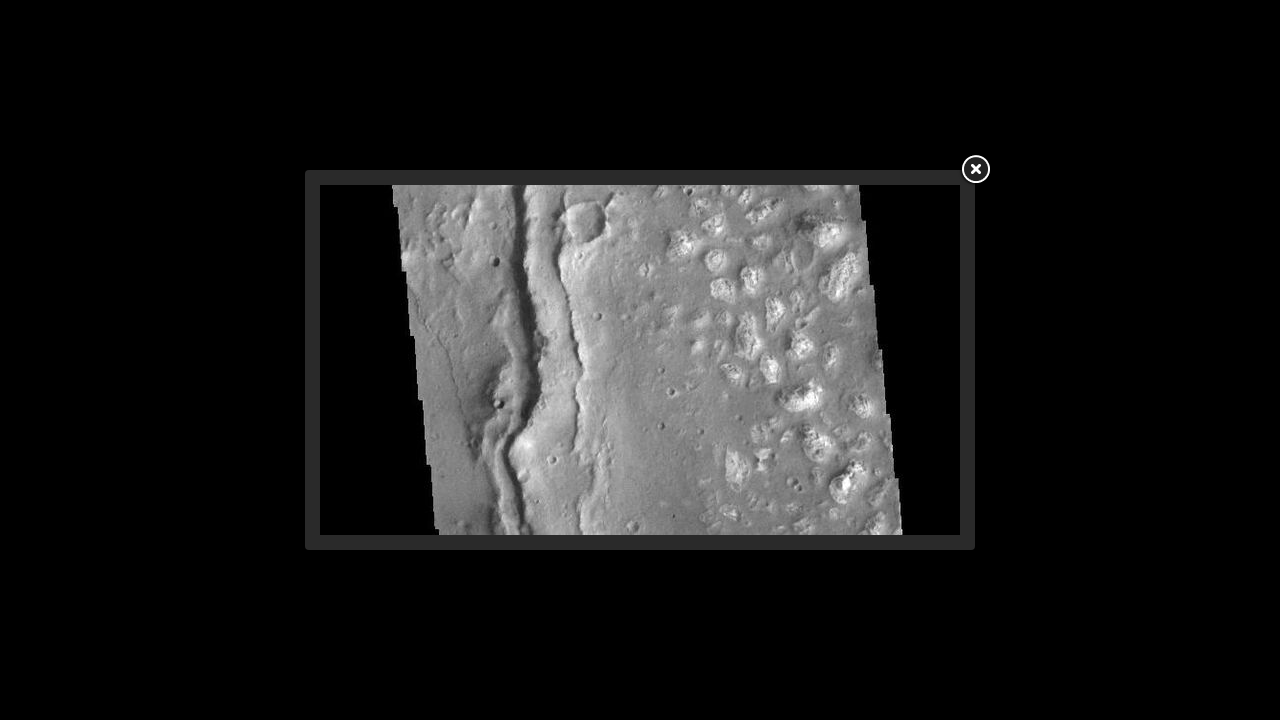